Tests clicking on a color input element on the Selenium test inputs page

Starting URL: https://www.selenium.dev/selenium/web/inputs.html

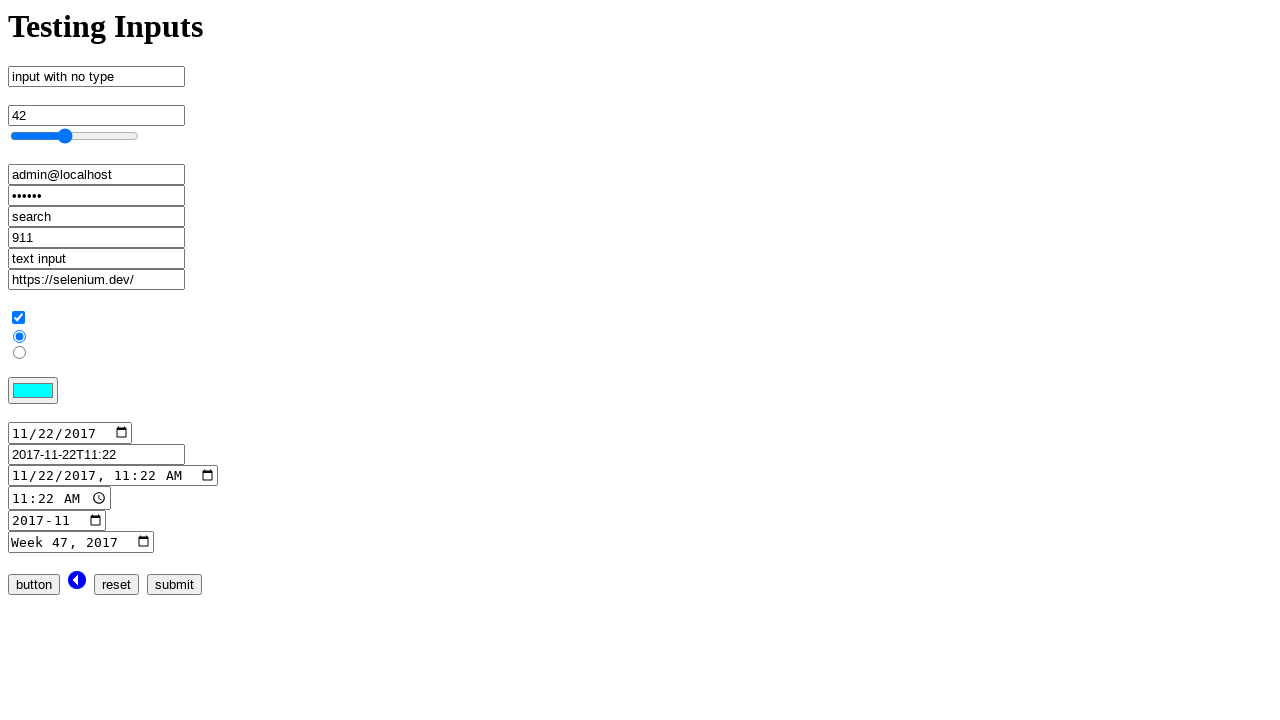

Navigated to Selenium test inputs page
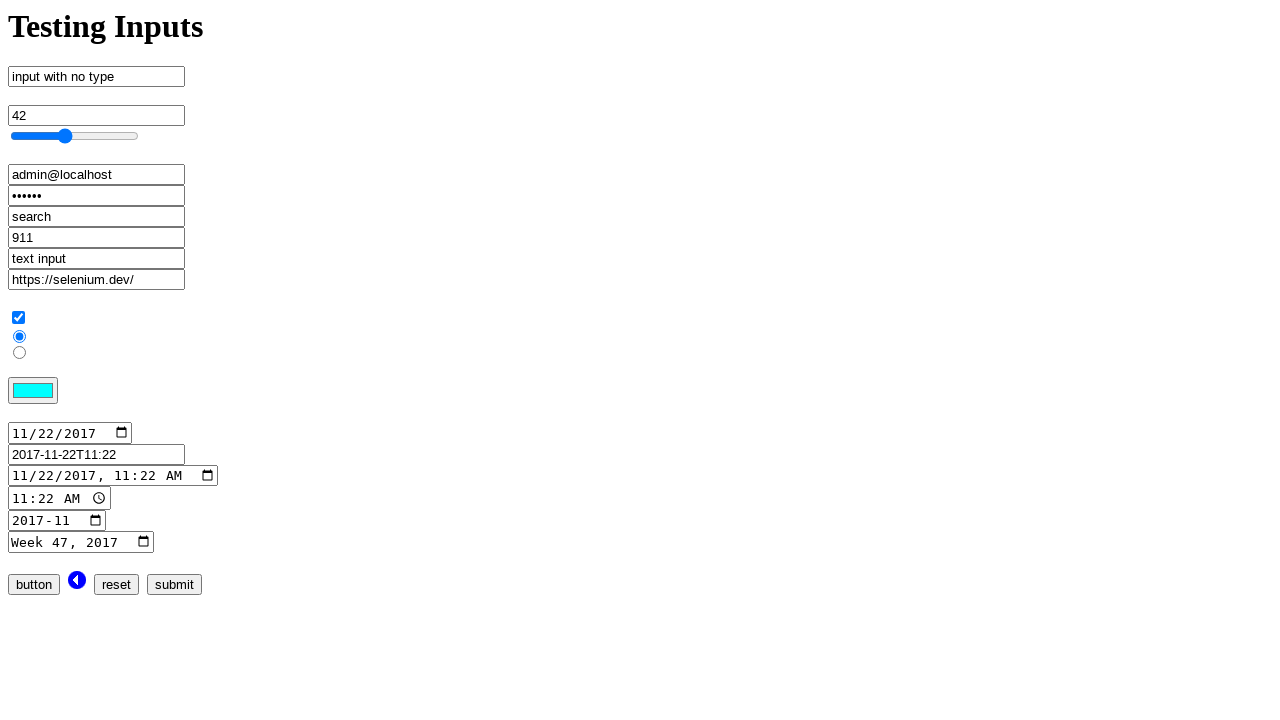

Clicked on the color input element at (33, 391) on input[name='color_input']
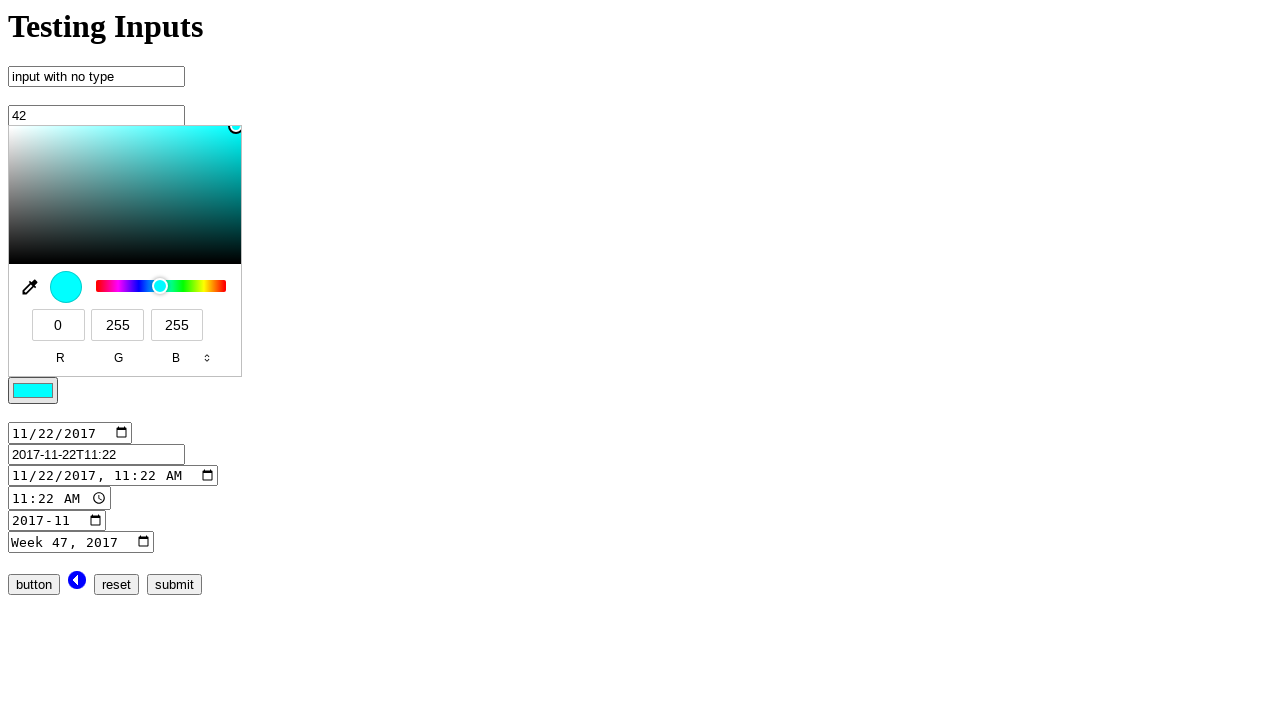

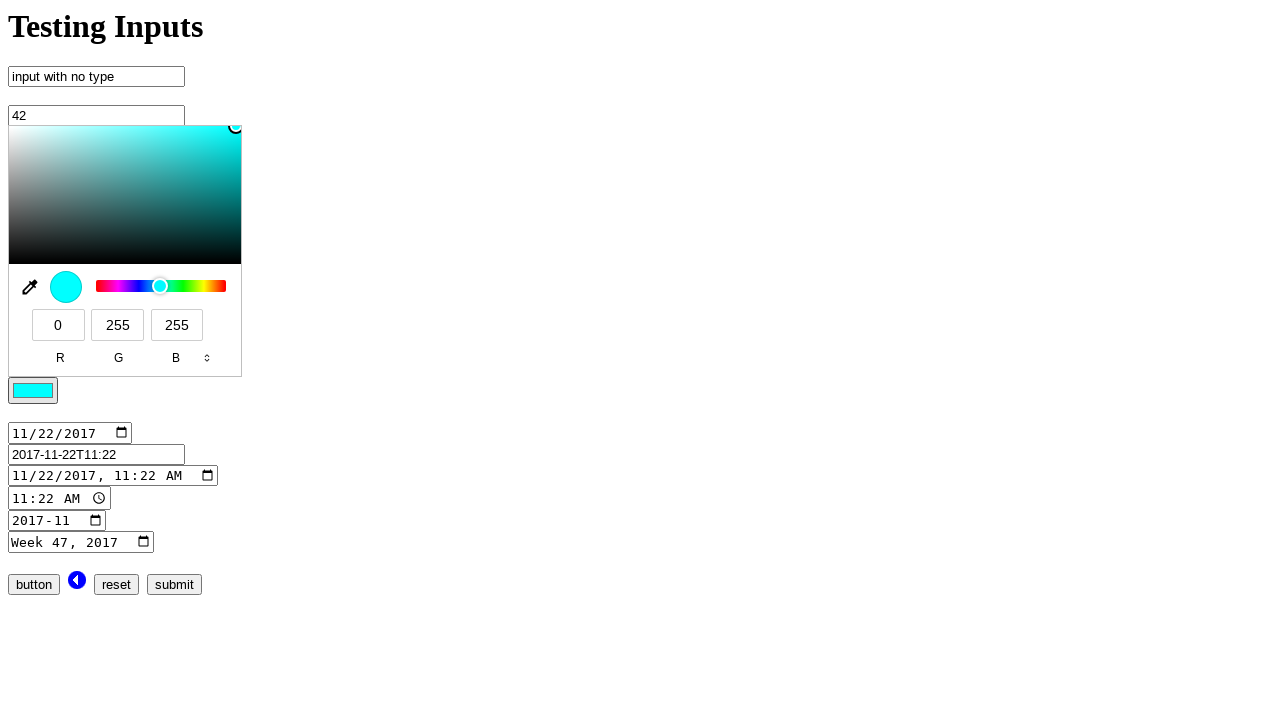